Tests the chat widget network connectivity by clicking the chat button and waiting for potential network requests related to the chat functionality.

Starting URL: https://etf-web-mi7p.vercel.app

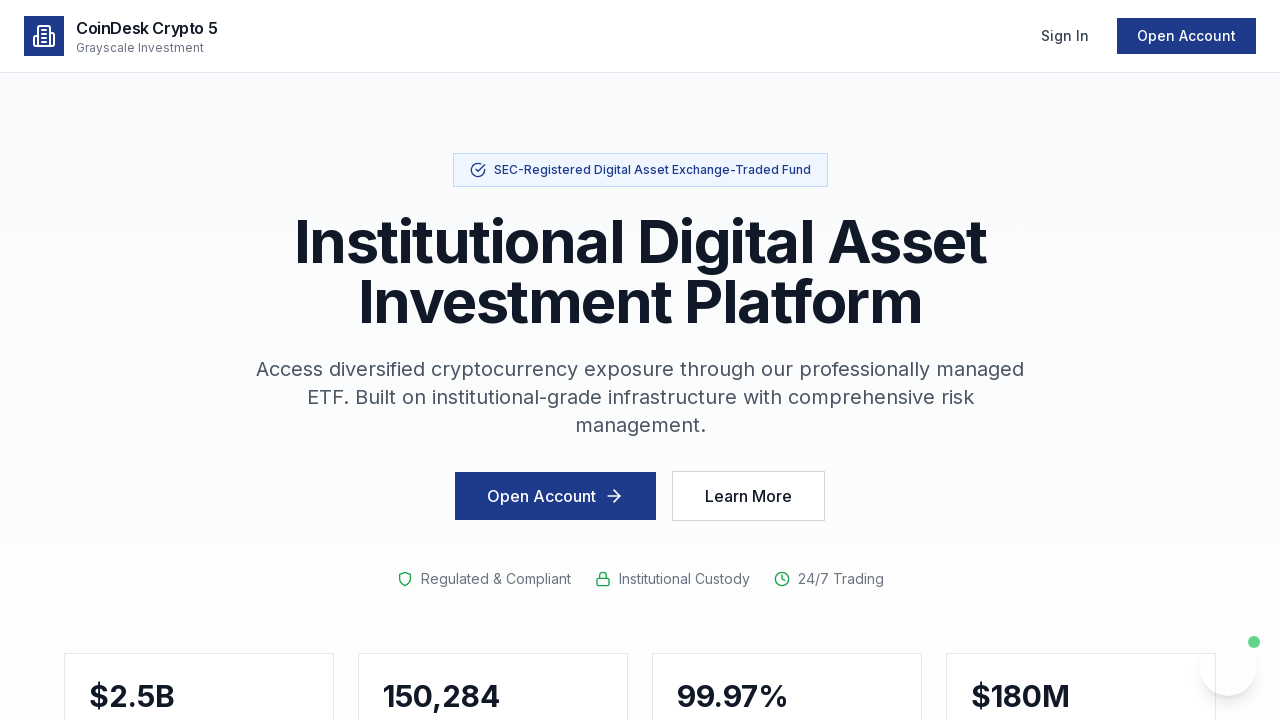

Waited for page to reach network idle state
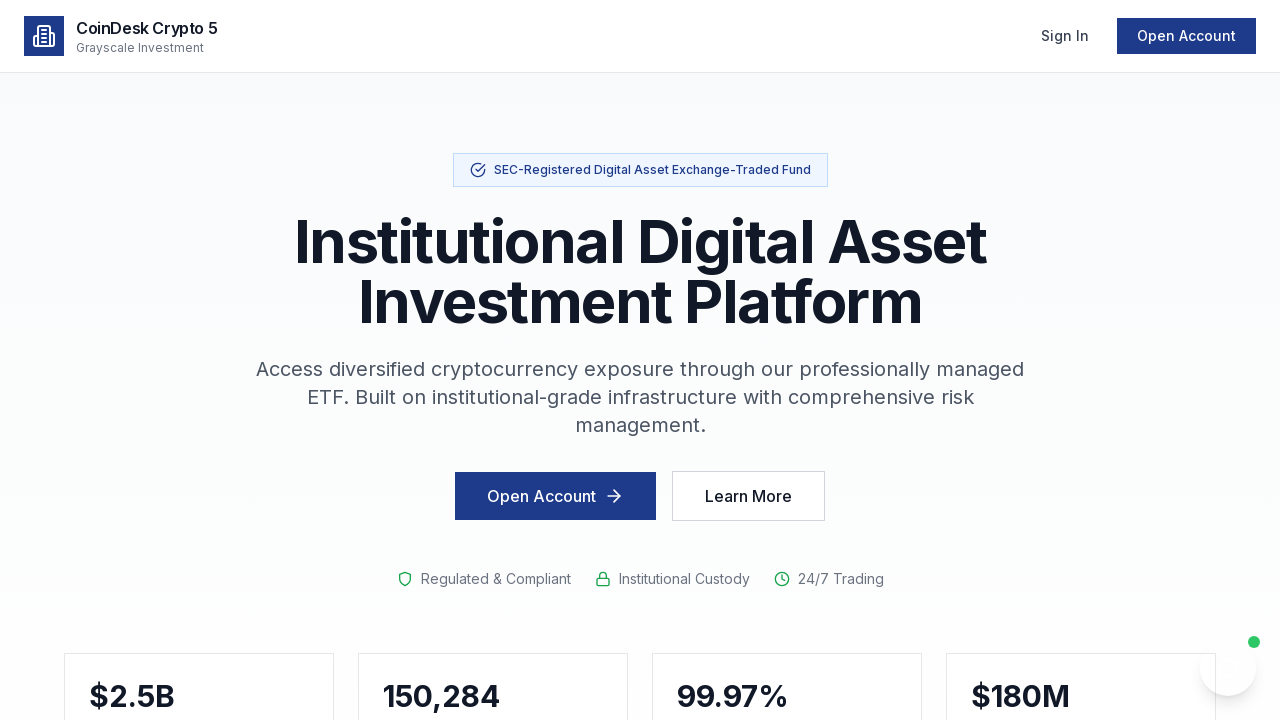

Located chat button with text 'Chat with Sora'
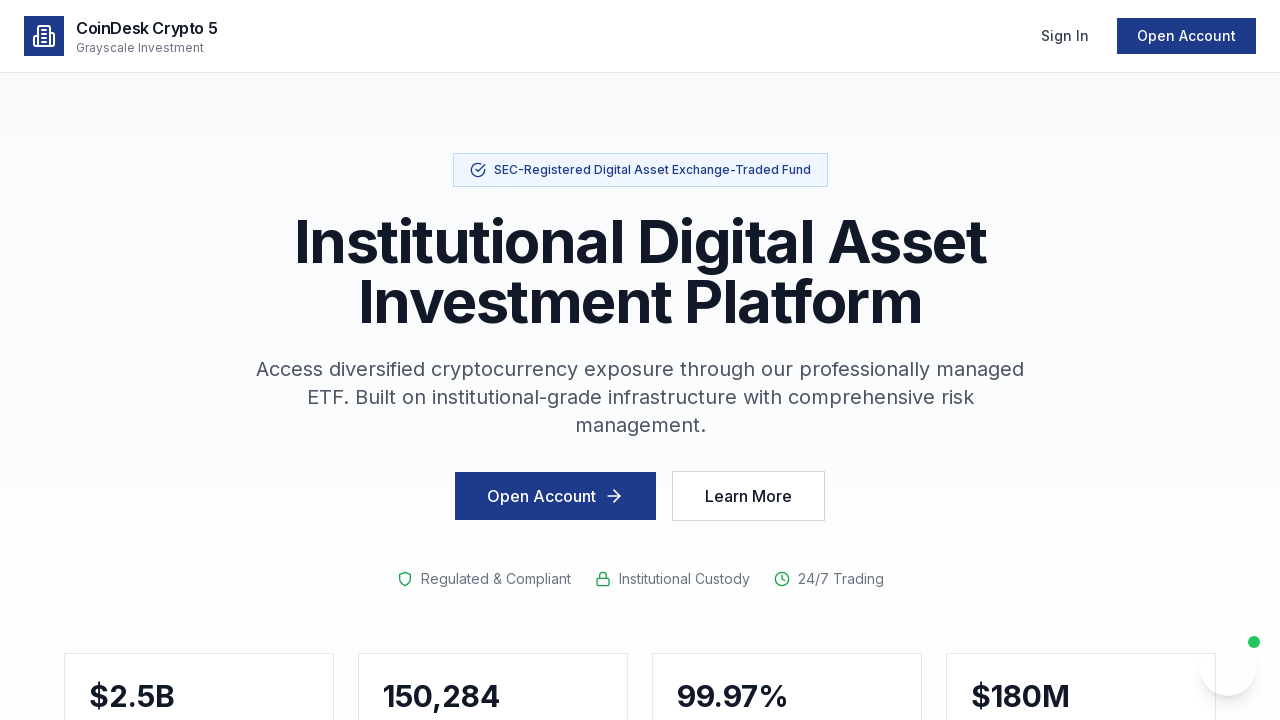

Clicked chat button to open chat widget at (1228, 668) on button:has-text("Chat with Sora")
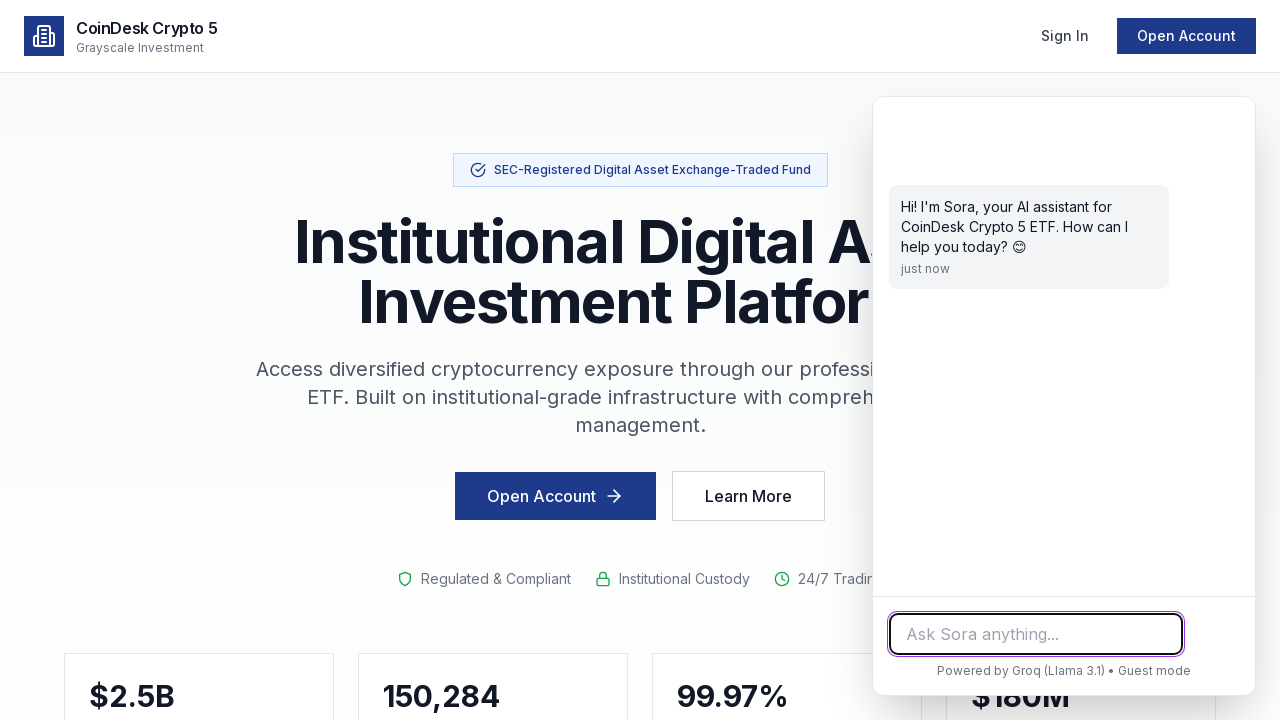

Waited 3 seconds for chat widget network requests
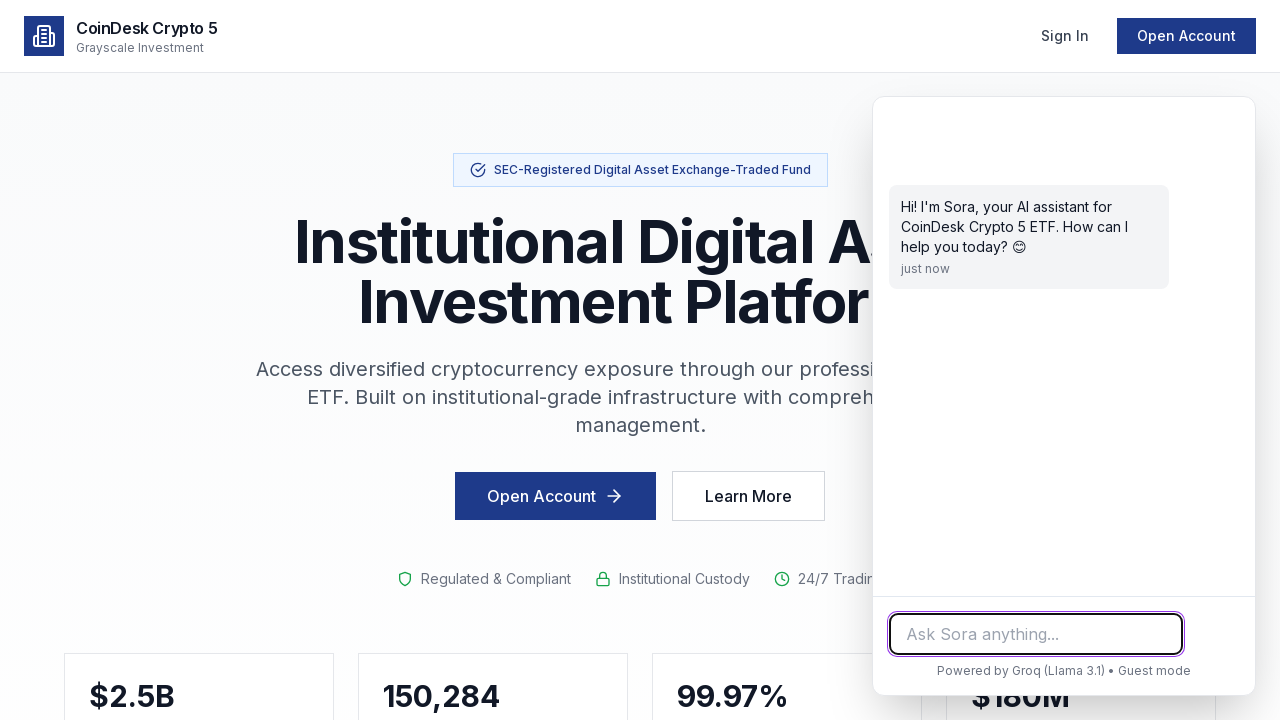

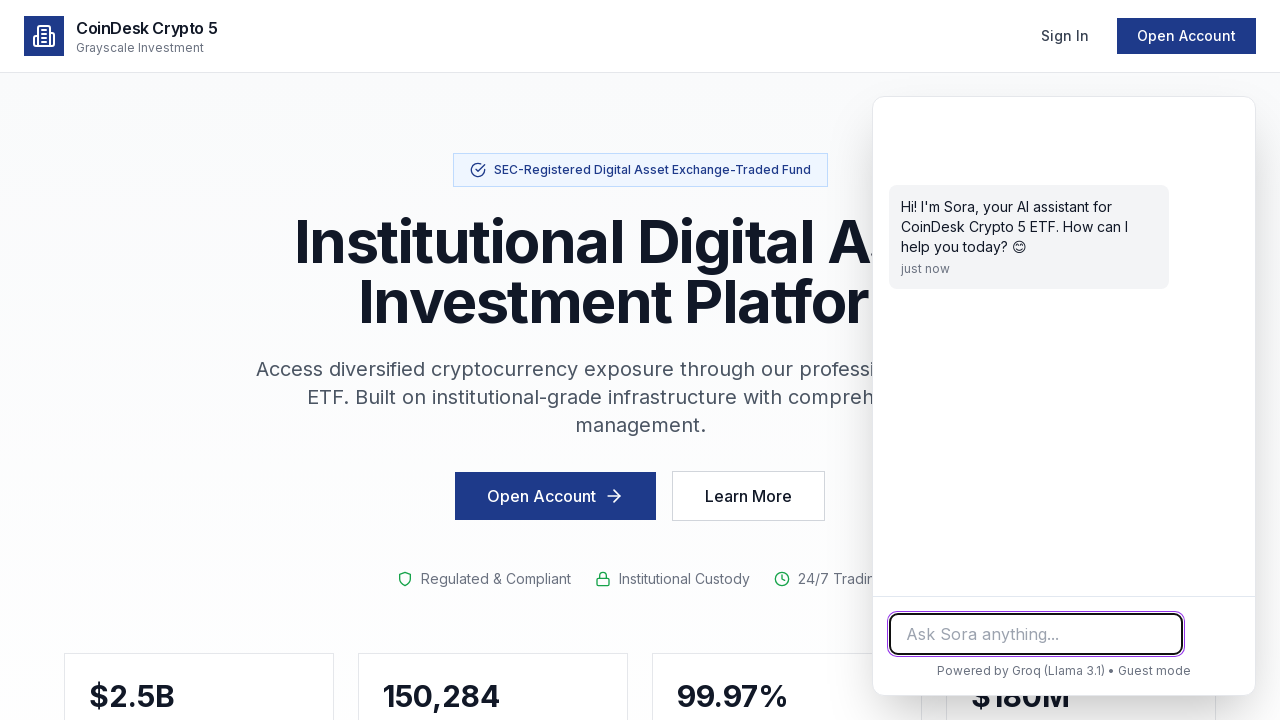